Tests modifying link target attribute to open in same window instead of new window, then clicks the link

Starting URL: https://the-internet.herokuapp.com/windows

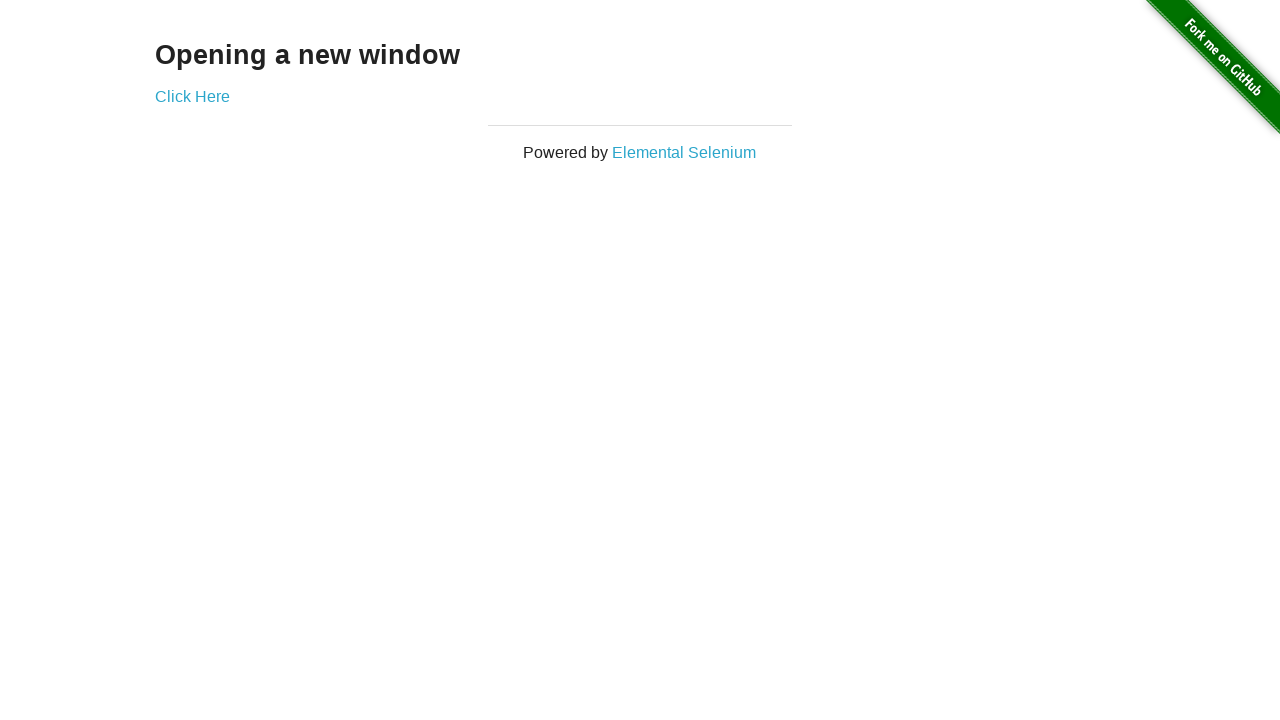

Located 'Click Here' link with href '/windows/new'
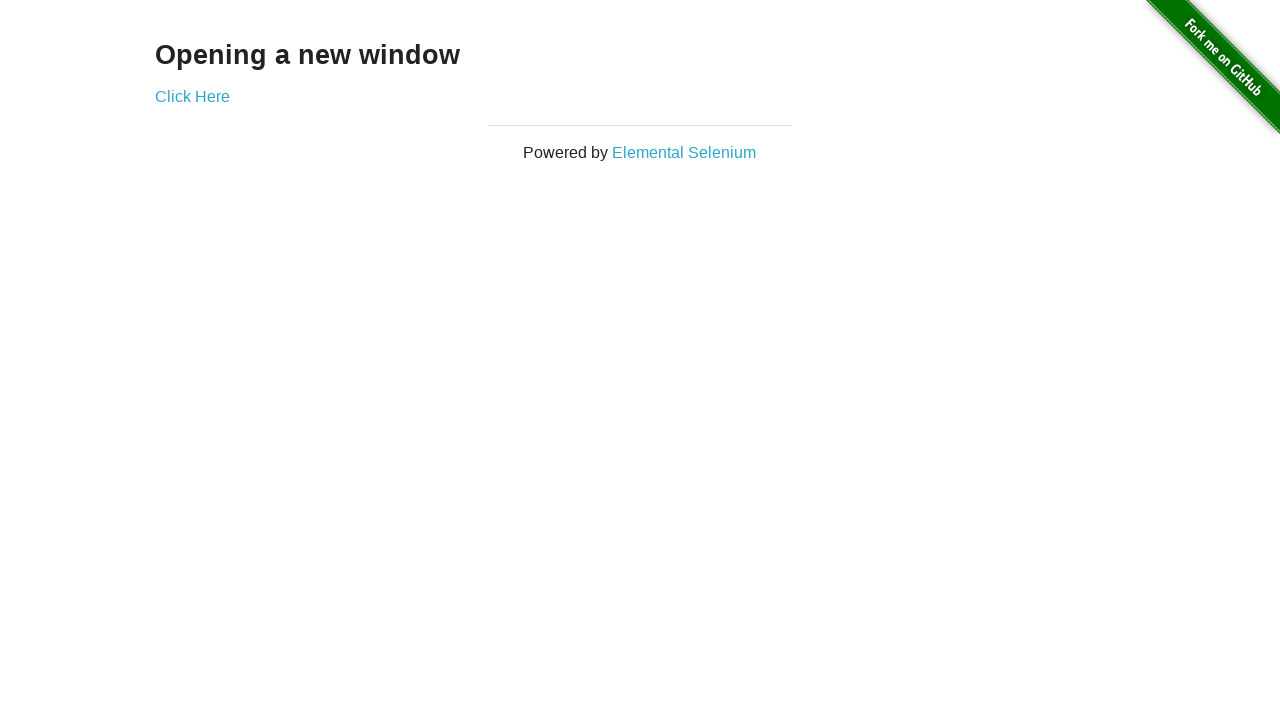

Modified link target attribute from '_blank' to '_self'
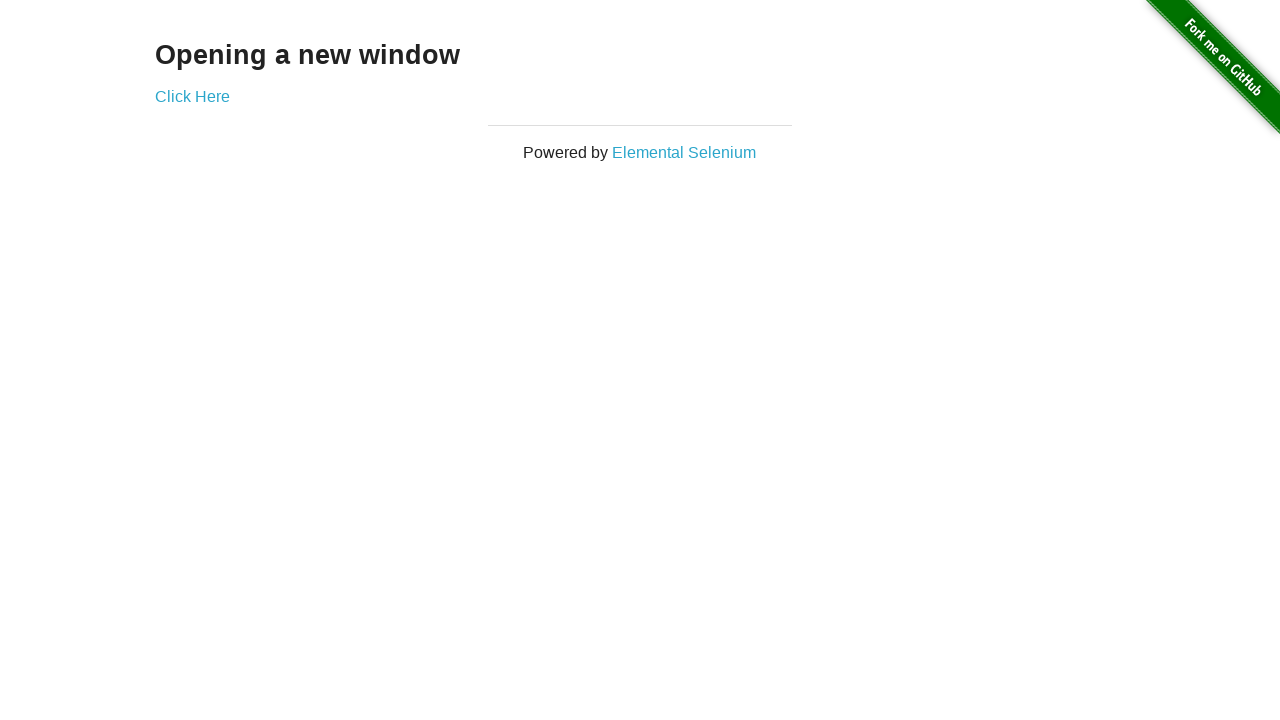

Clicked the modified link to open in same window at (192, 96) on [href='/windows/new']
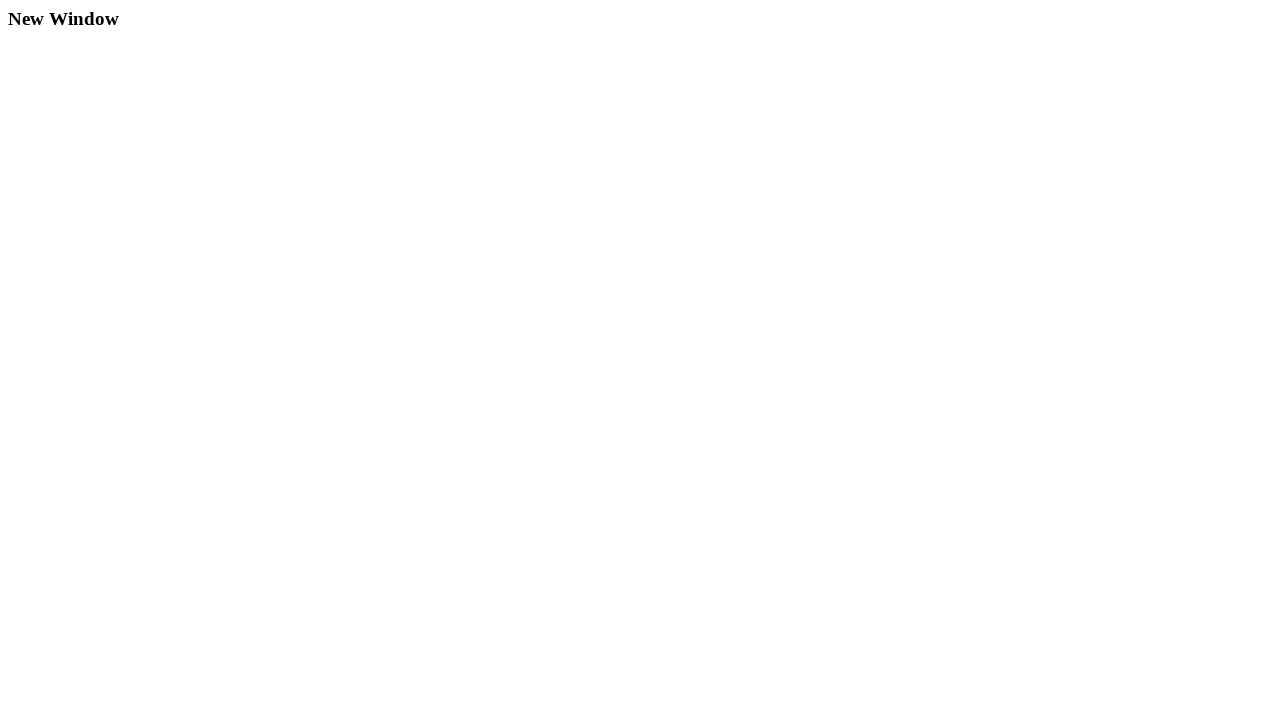

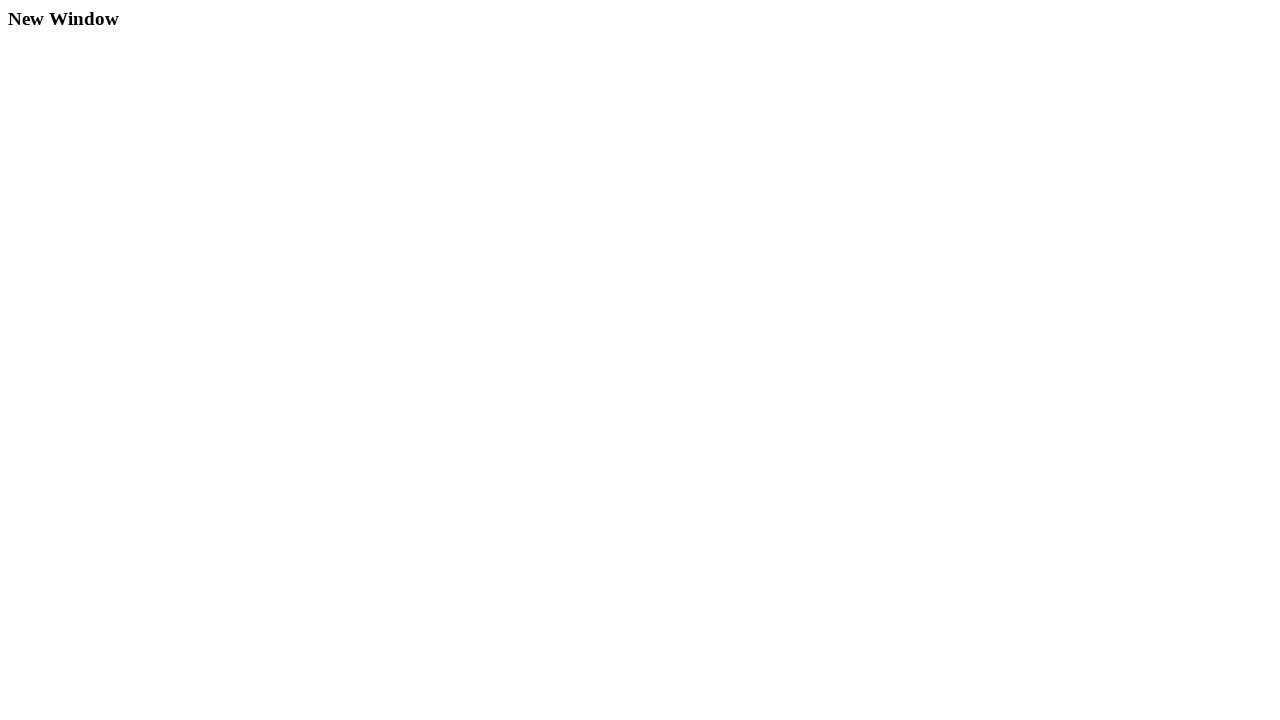